Clicks on a button with class "upload" to make it disappear on a wait timing demo page.

Starting URL: https://web-locators-static-site-qa.vercel.app/Wait%20onTime

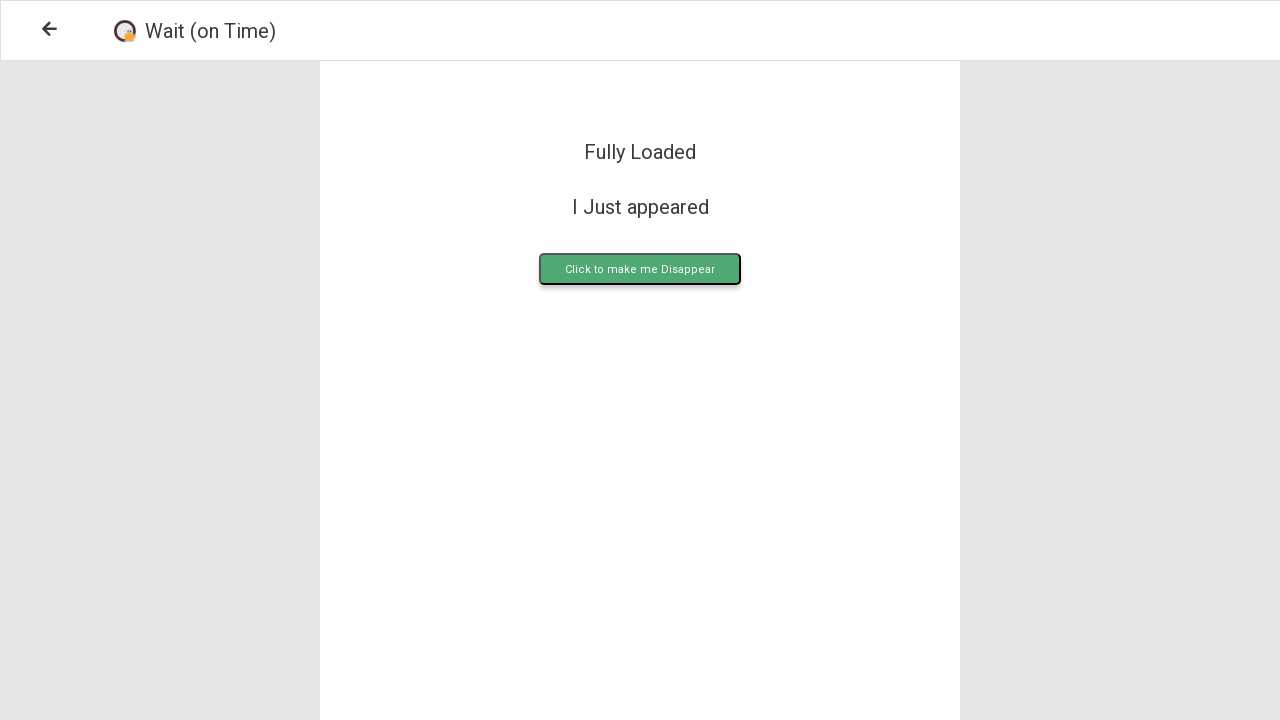

Navigated to Wait onTime demo page
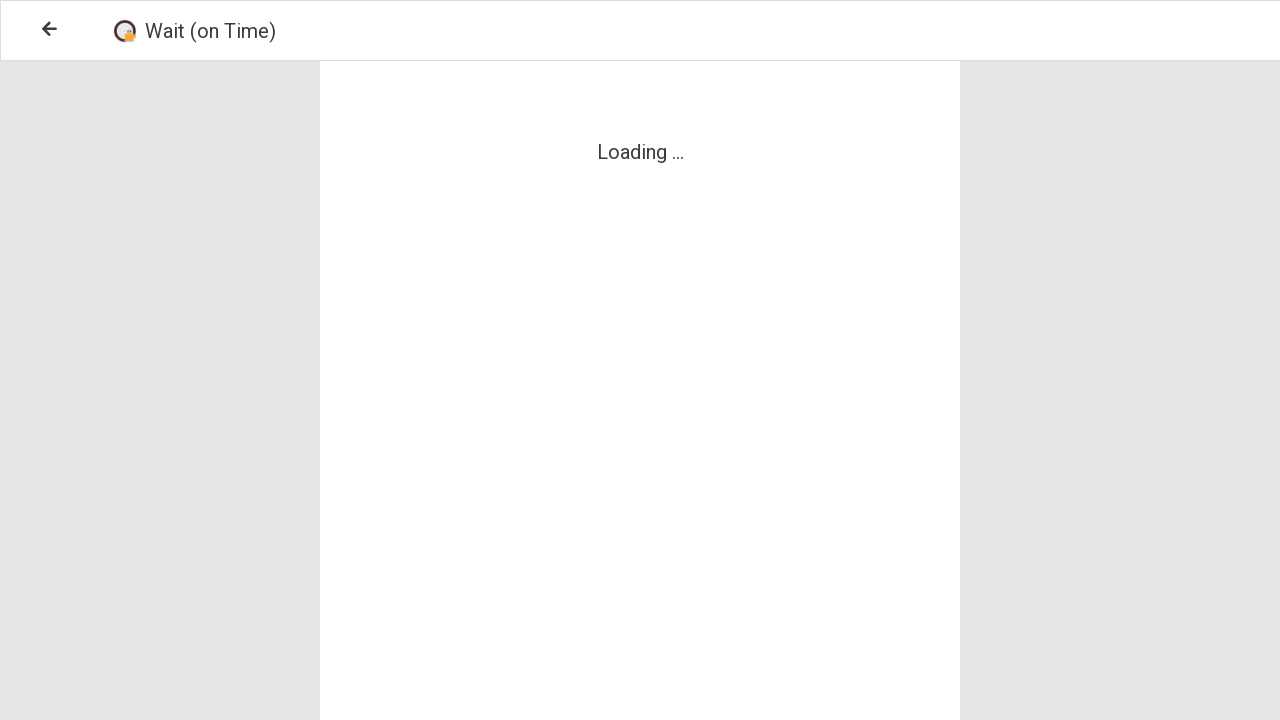

Clicked button with class 'upload' to make it disappear at (640, 269) on .upload
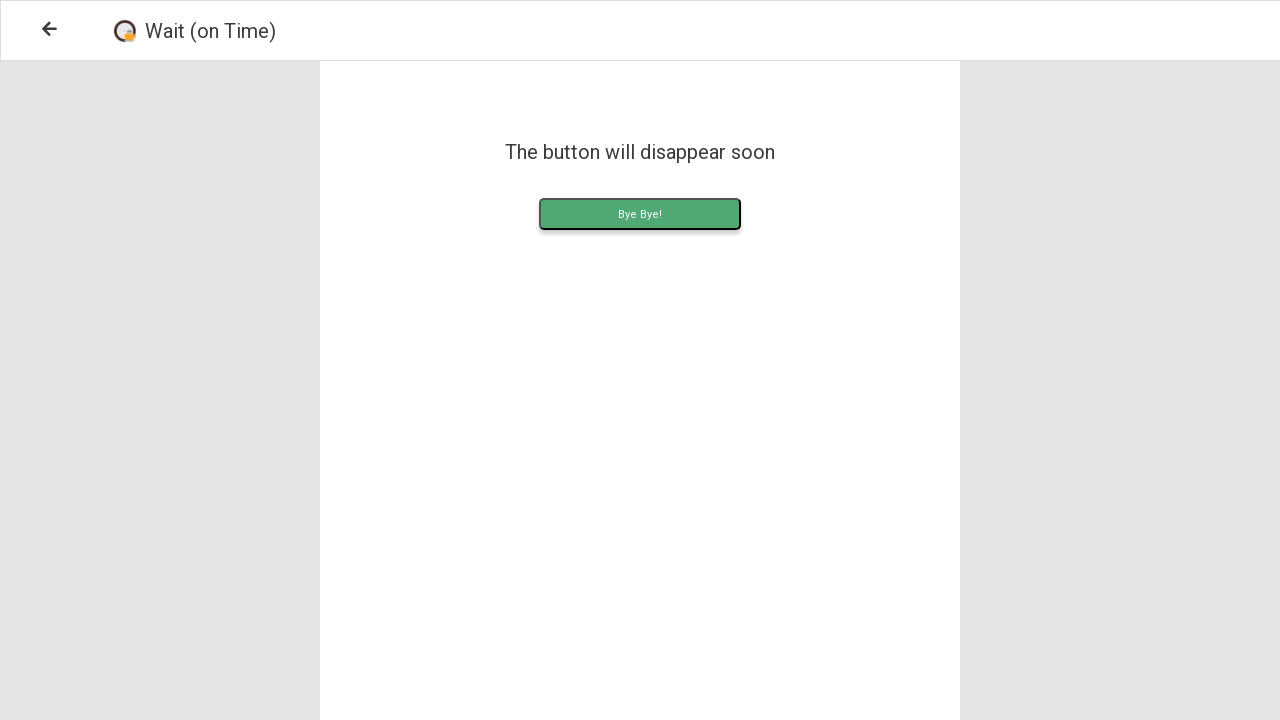

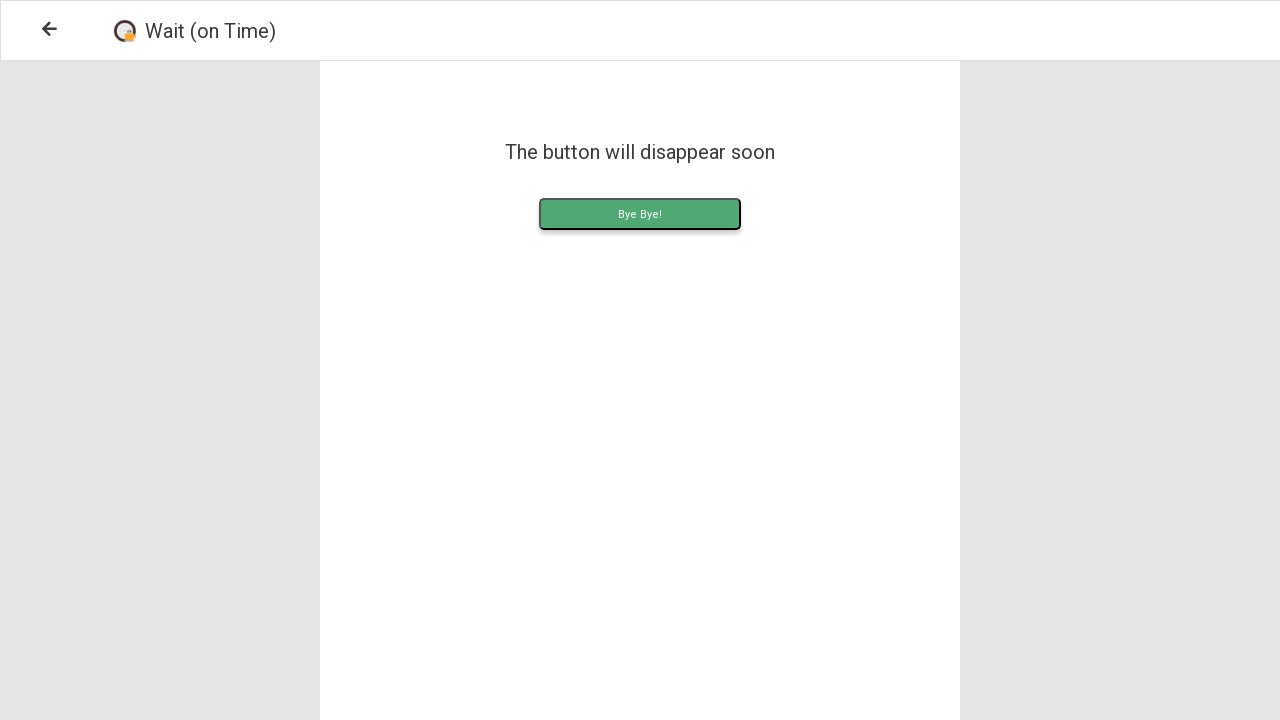